Tests drag and drop functionality by dragging an element from a source container and dropping it onto a target container on a demo page.

Starting URL: https://grotechminds.com/drag-and-drop/

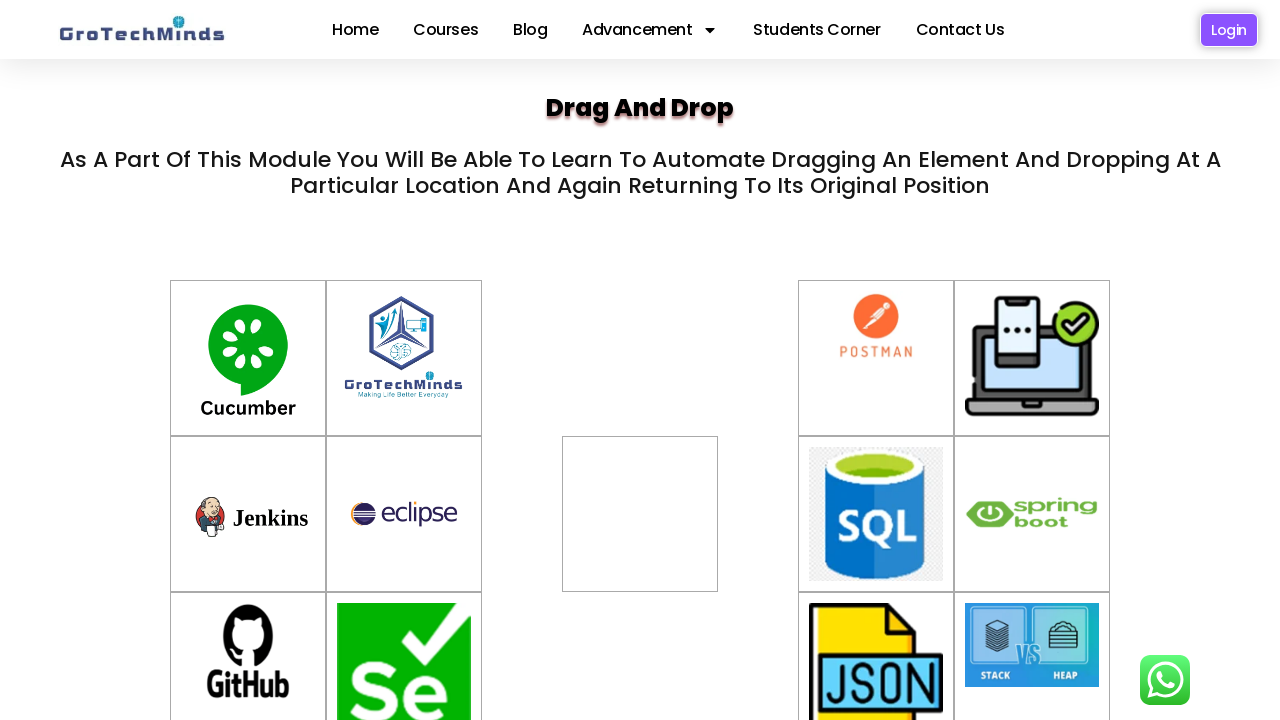

Located source element with id 'container-6' for dragging
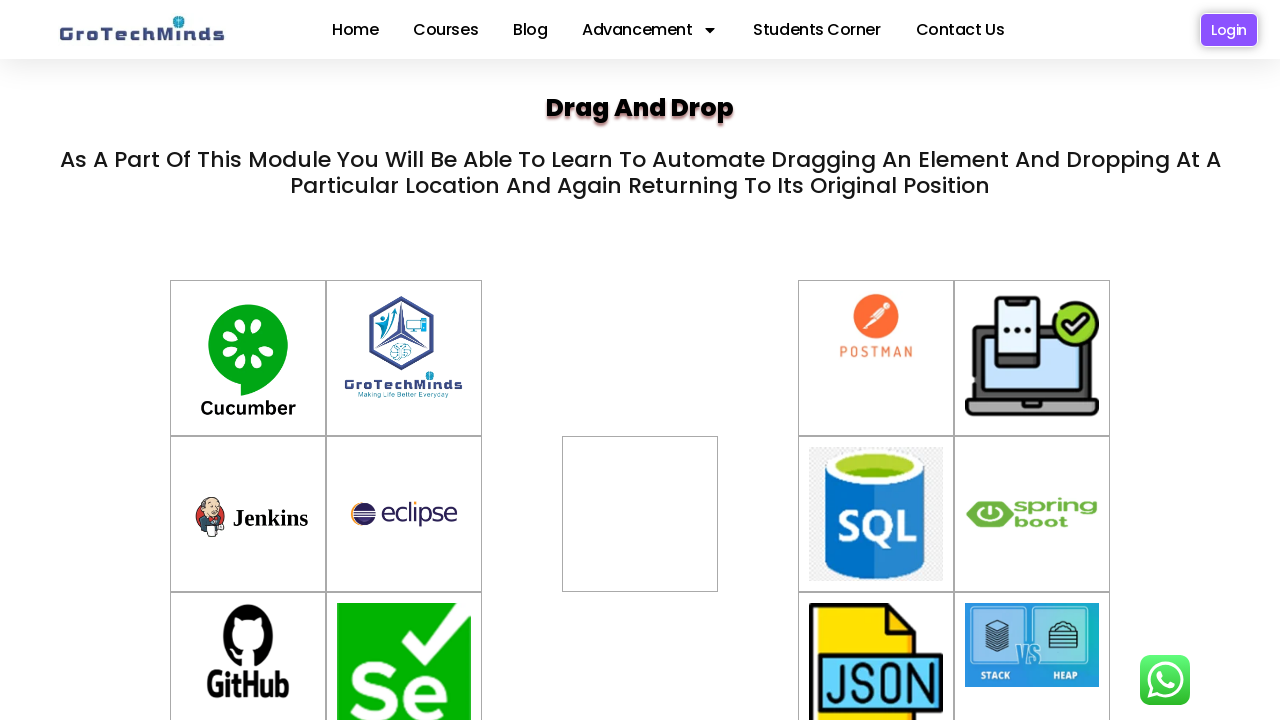

Located target drop zone with id 'div2'
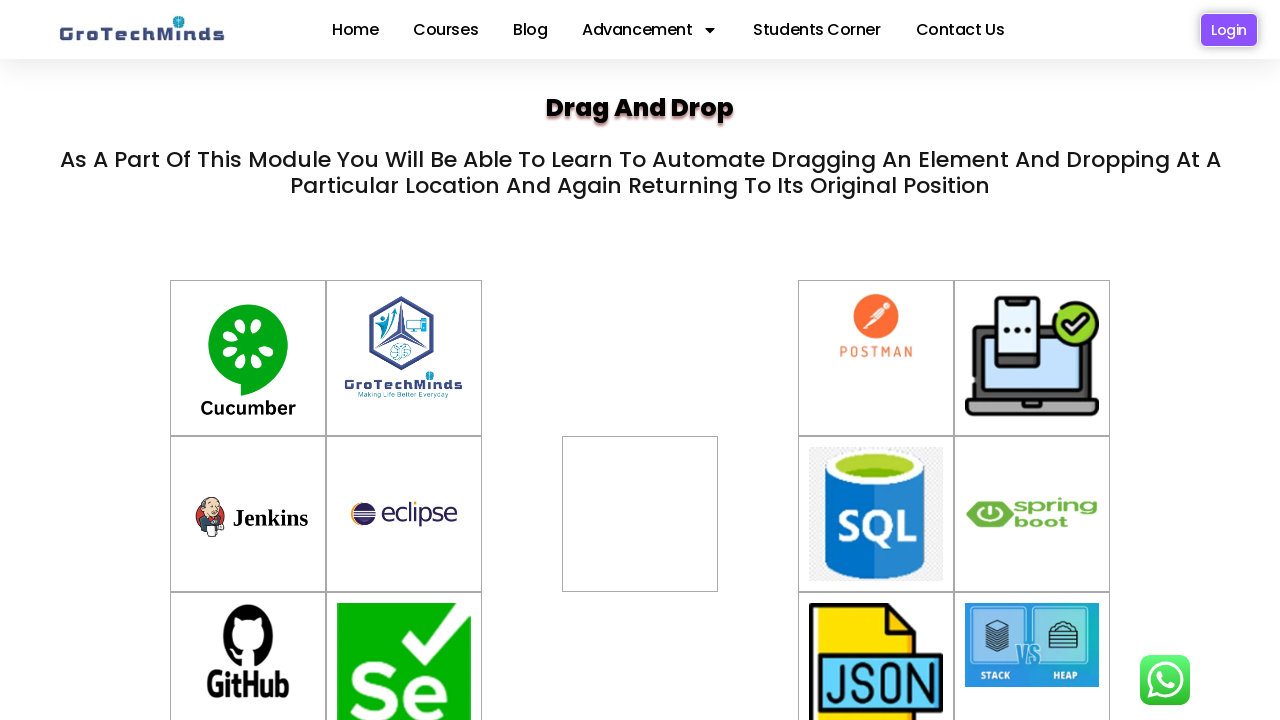

Dragged element from source container to target container at (640, 514)
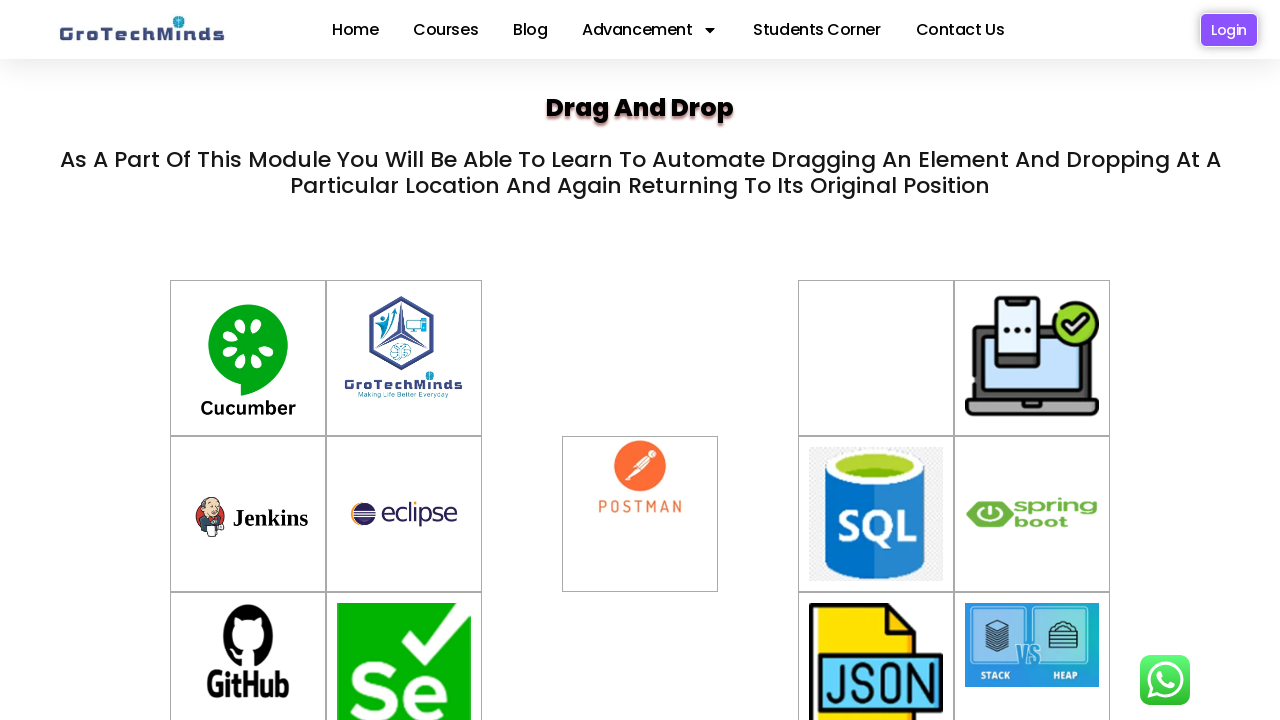

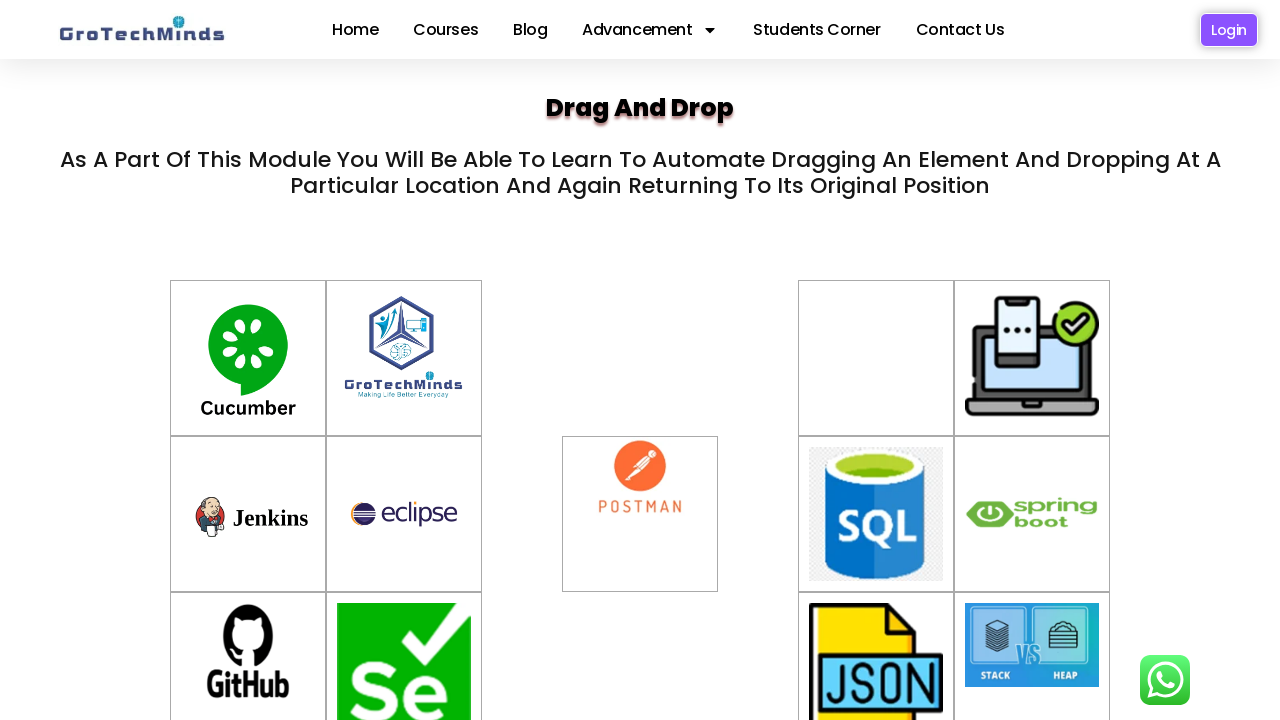